Navigates to the "new" page and verifies it contains 30 articles

Starting URL: http://news.ycombinator.com/

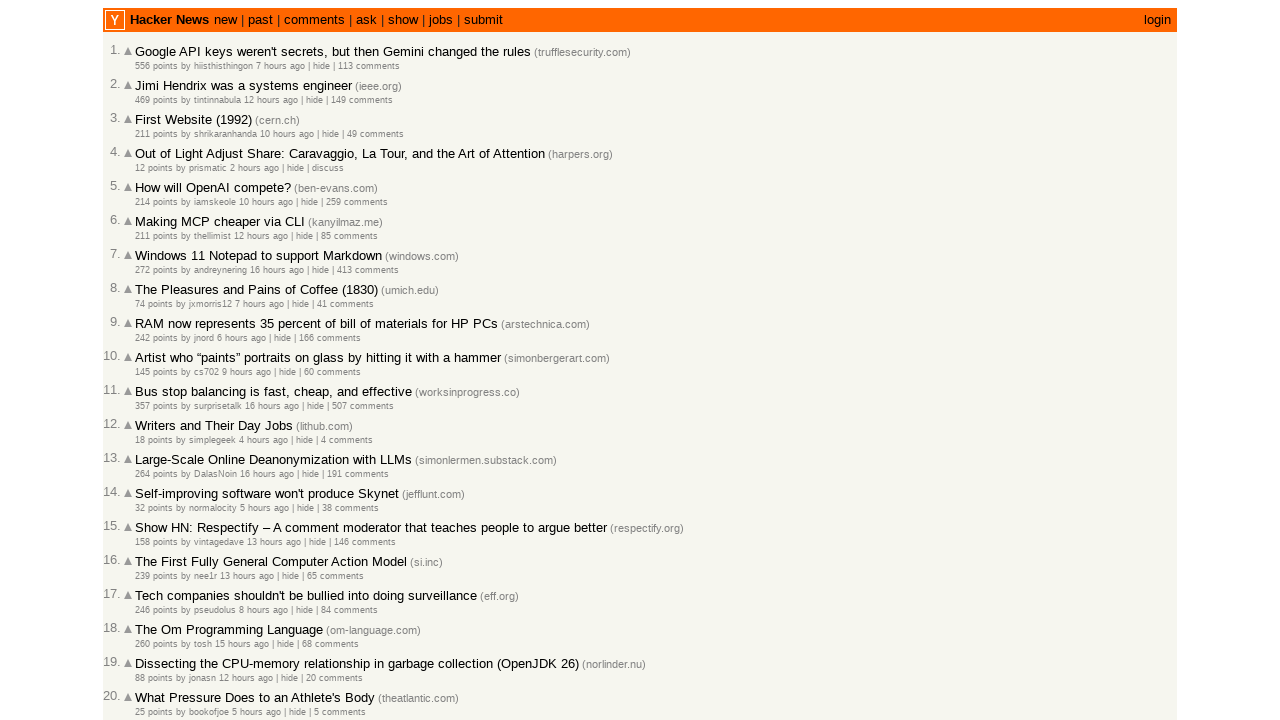

Clicked on 'new' link to navigate to newest page at (169, 20) on a:has-text('new')
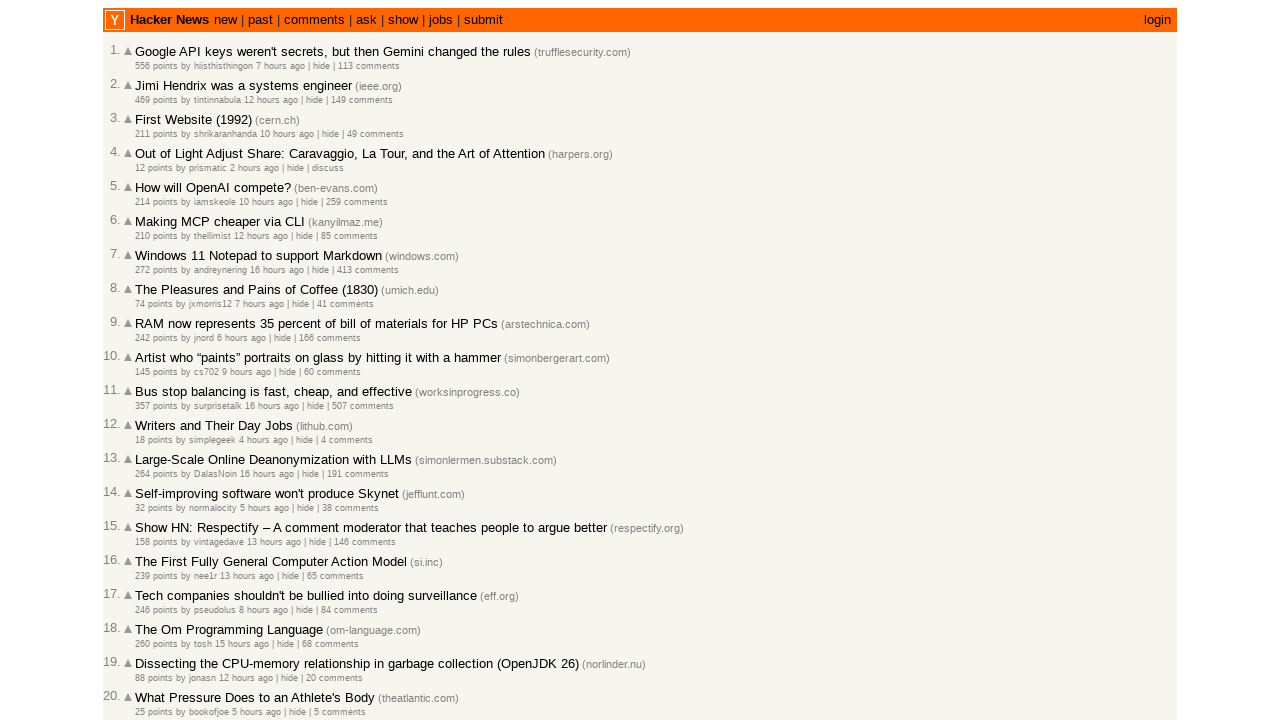

Articles loaded on the newest page
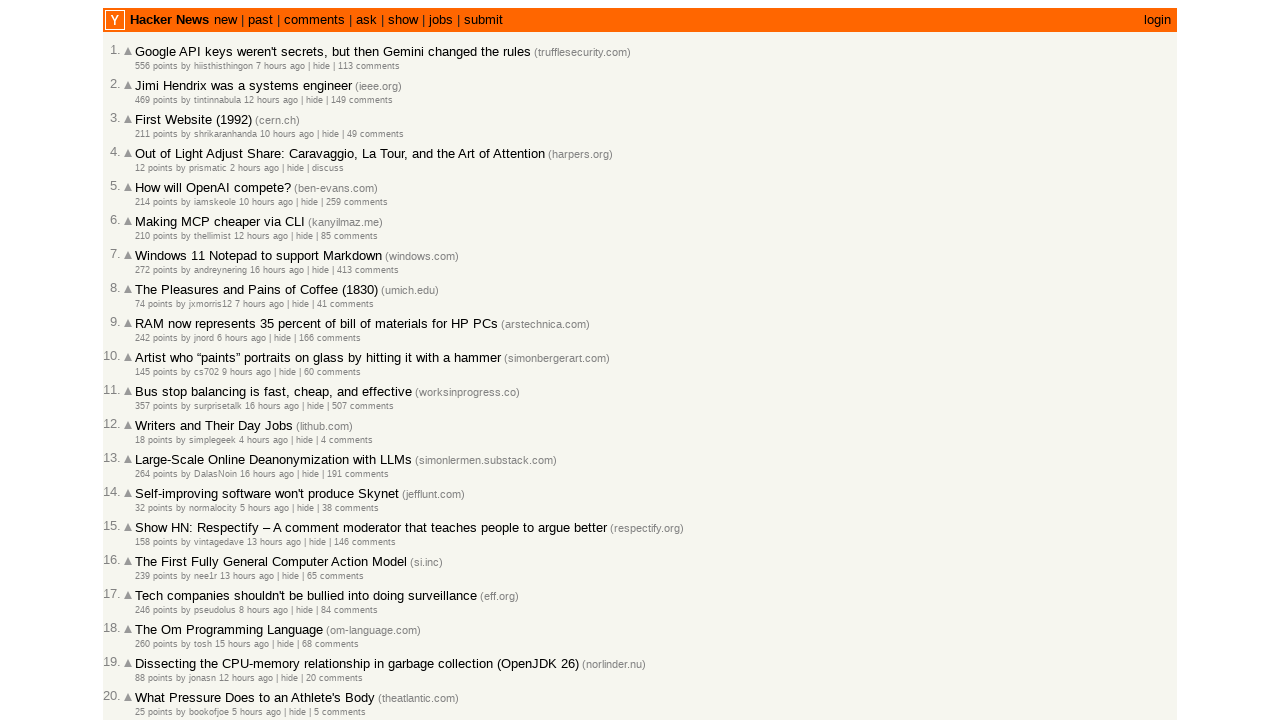

Counted articles: 30 articles found on the page
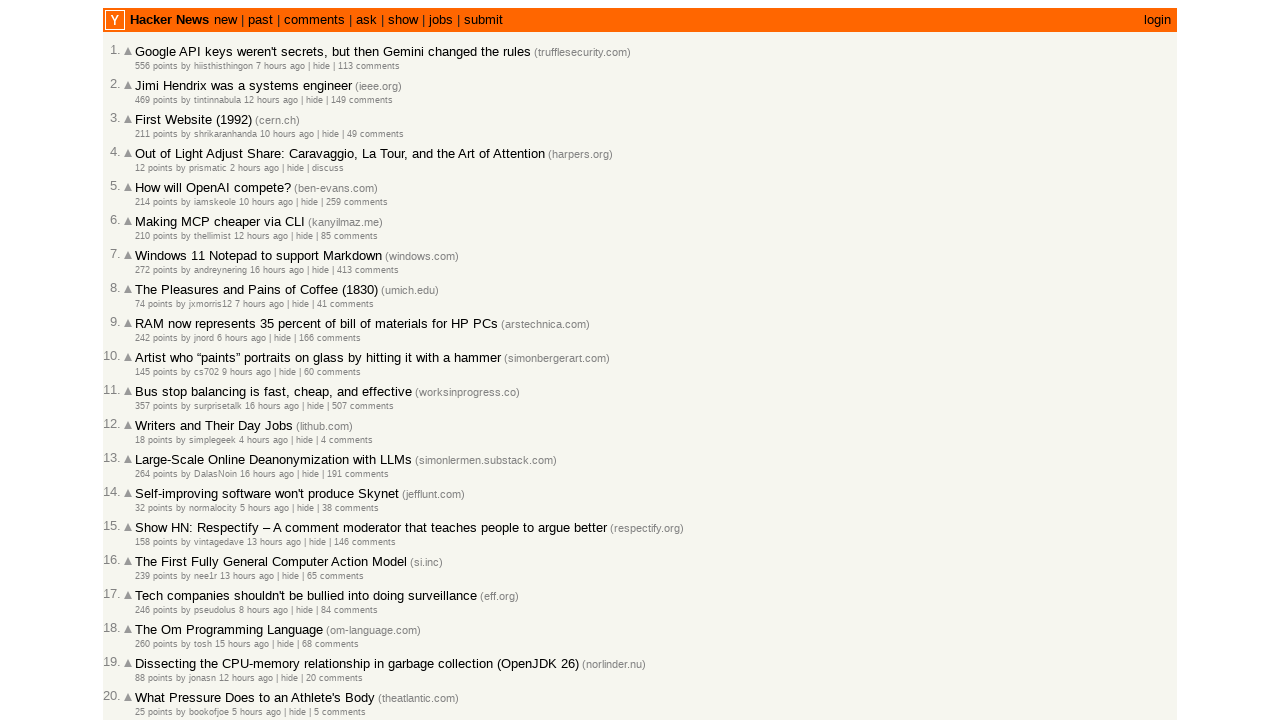

Verified that the newest page contains exactly 30 articles
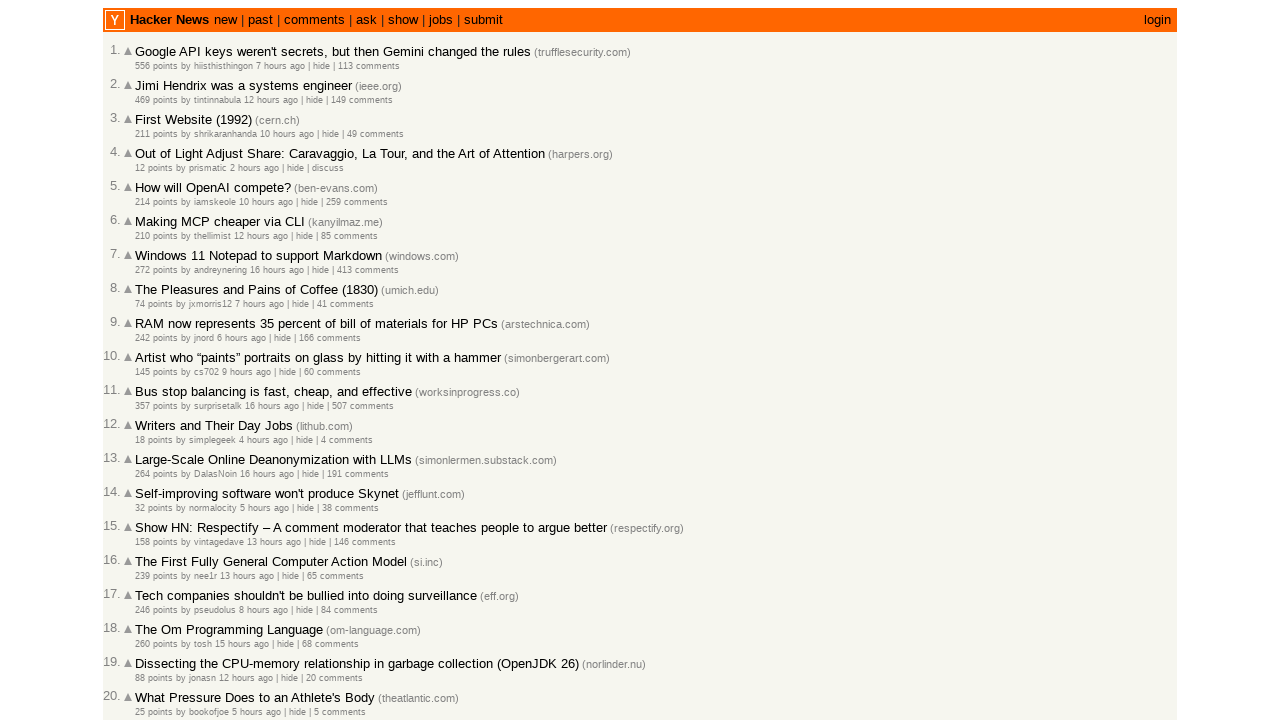

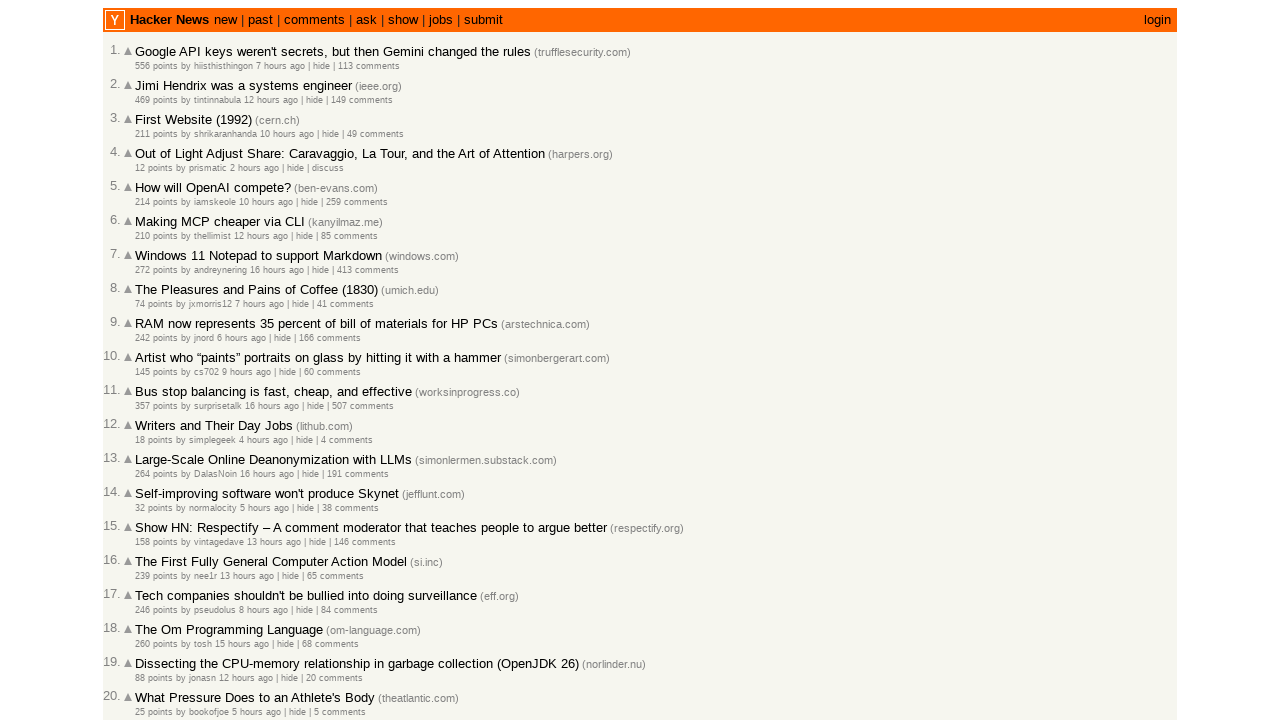